Tests filtering to display only active (incomplete) items by clicking the Active link.

Starting URL: https://demo.playwright.dev/todomvc

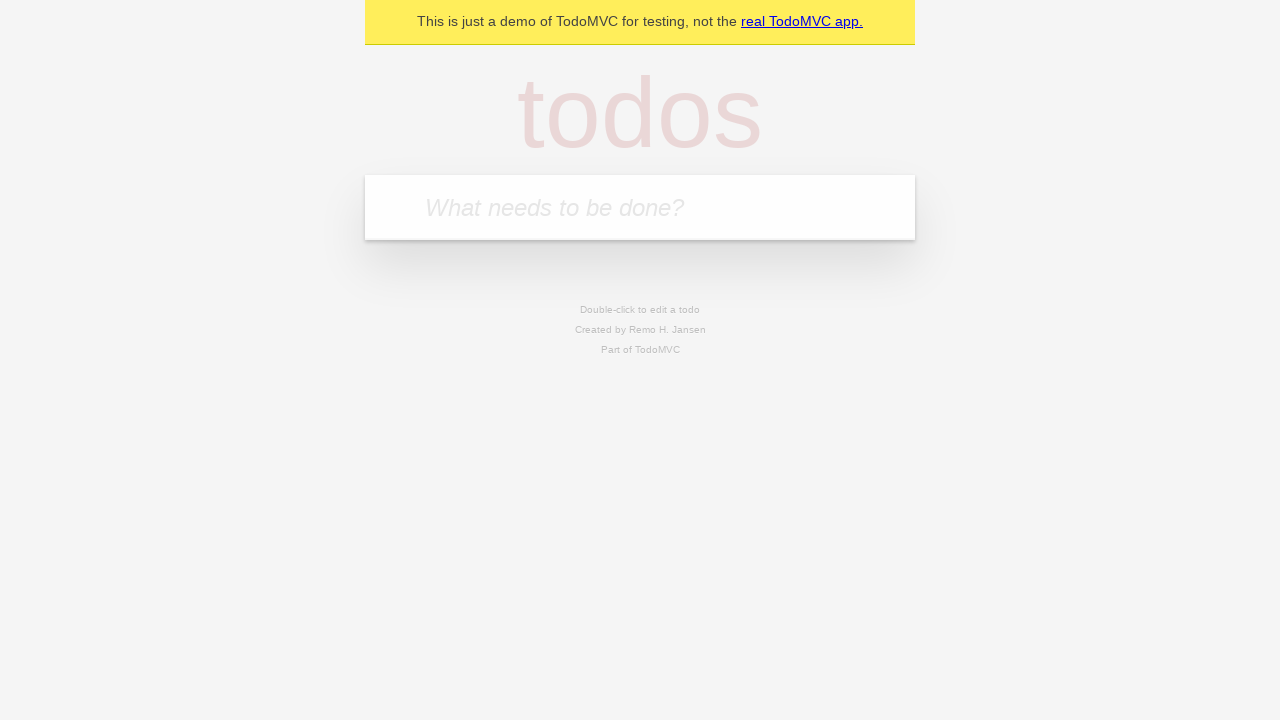

Filled todo input field with 'buy some cheese' on internal:attr=[placeholder="What needs to be done?"i]
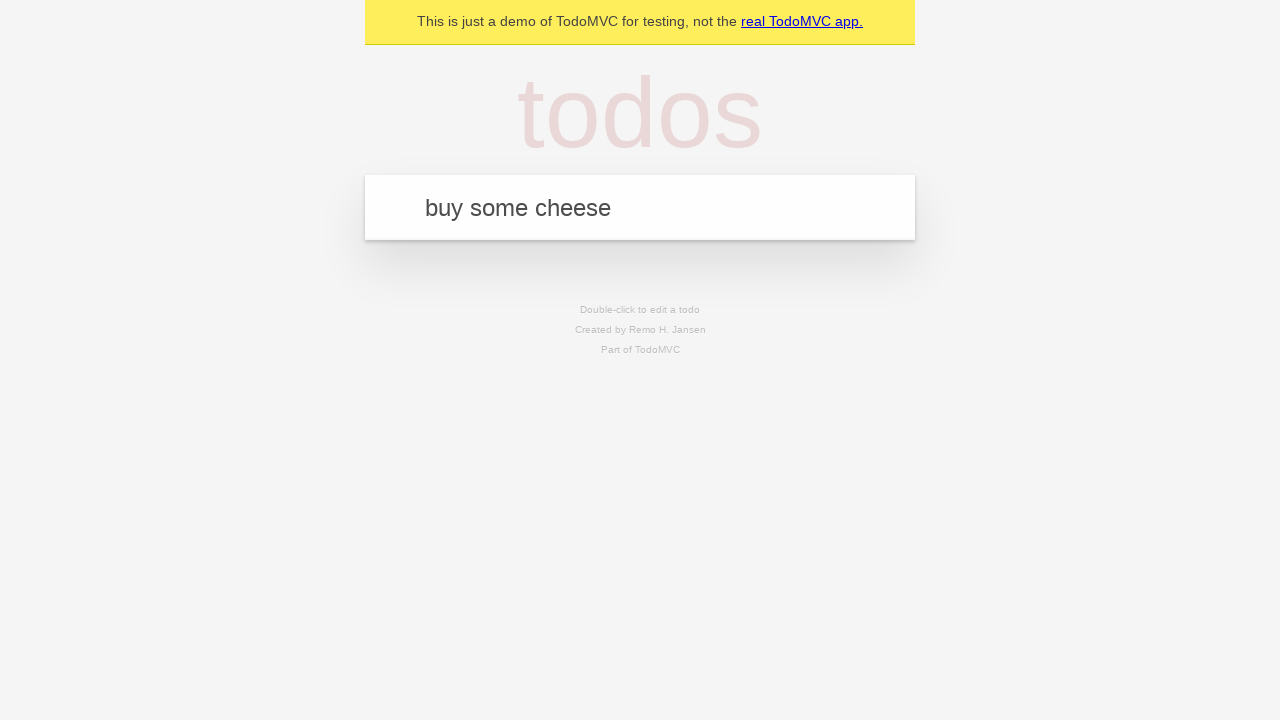

Pressed Enter to create todo 'buy some cheese' on internal:attr=[placeholder="What needs to be done?"i]
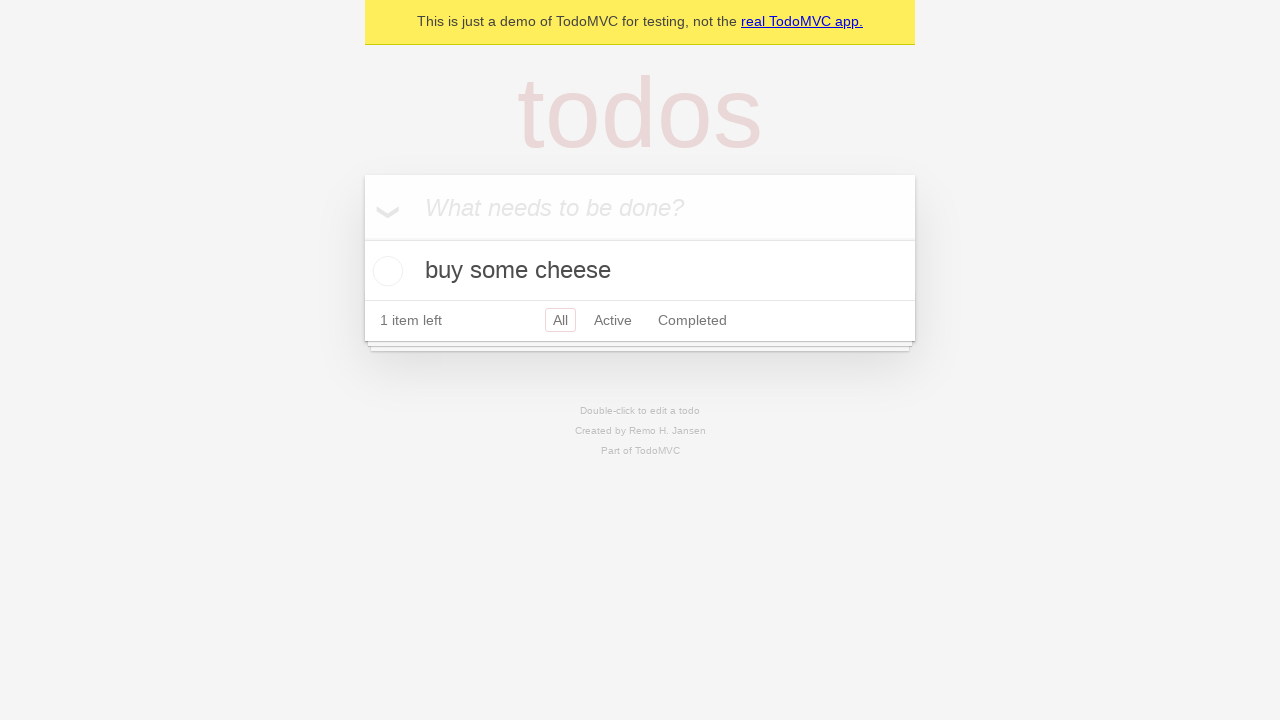

Filled todo input field with 'feed the cat' on internal:attr=[placeholder="What needs to be done?"i]
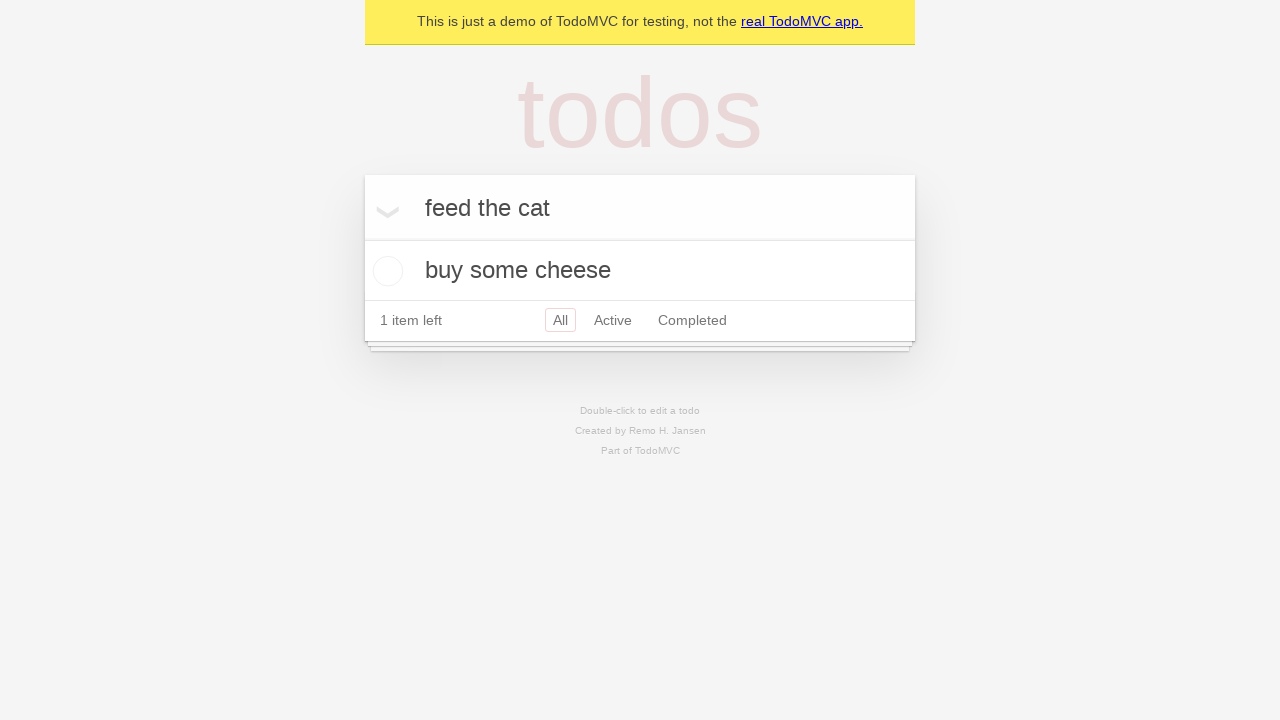

Pressed Enter to create todo 'feed the cat' on internal:attr=[placeholder="What needs to be done?"i]
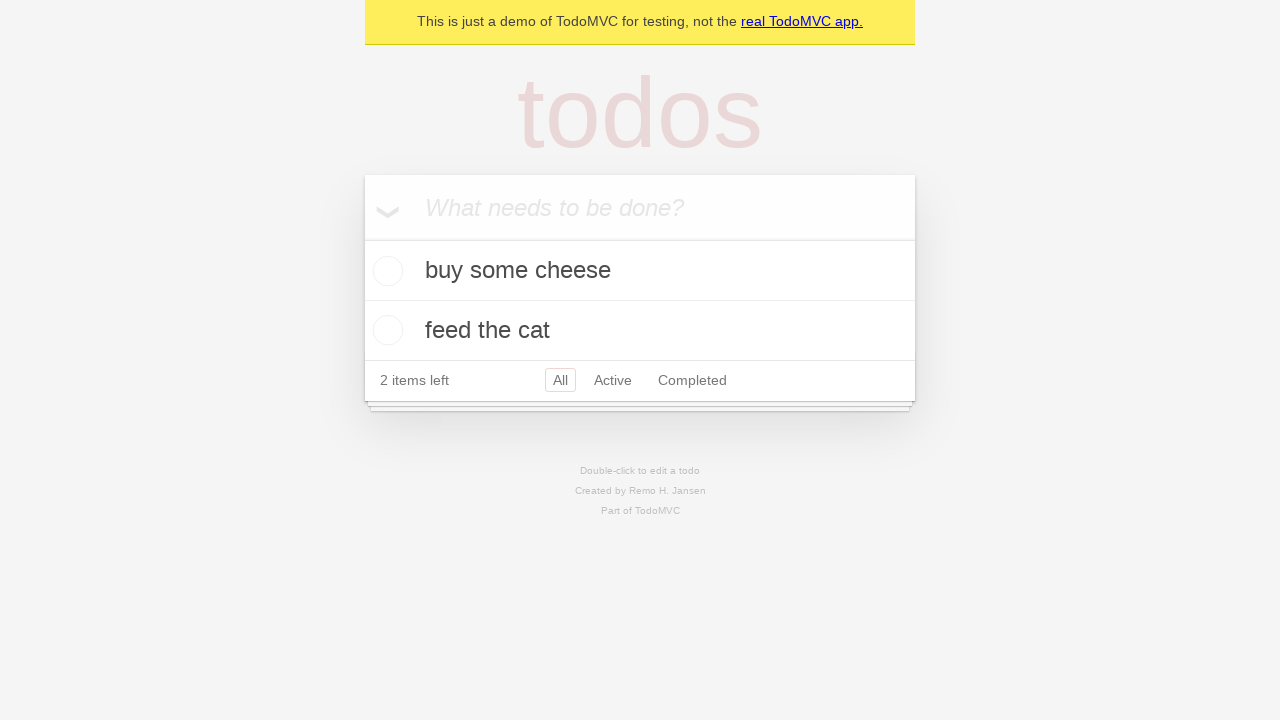

Filled todo input field with 'book a doctors appointment' on internal:attr=[placeholder="What needs to be done?"i]
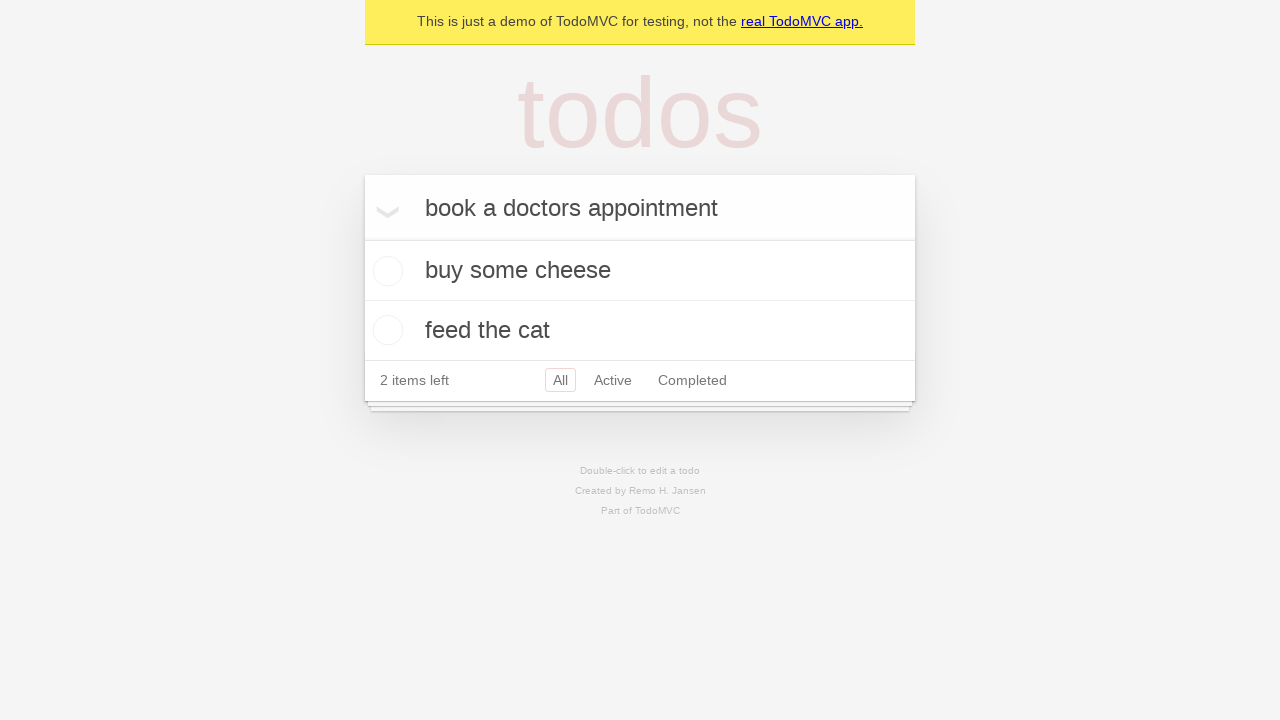

Pressed Enter to create todo 'book a doctors appointment' on internal:attr=[placeholder="What needs to be done?"i]
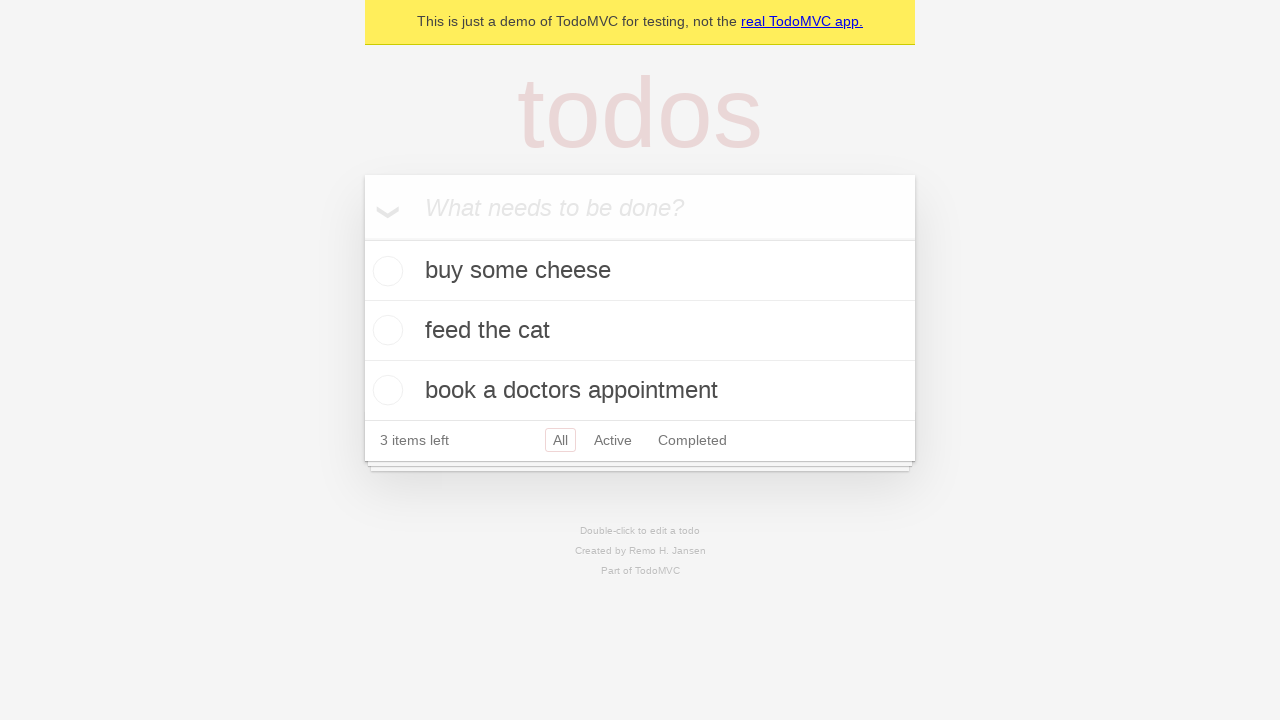

All 3 todo items have loaded
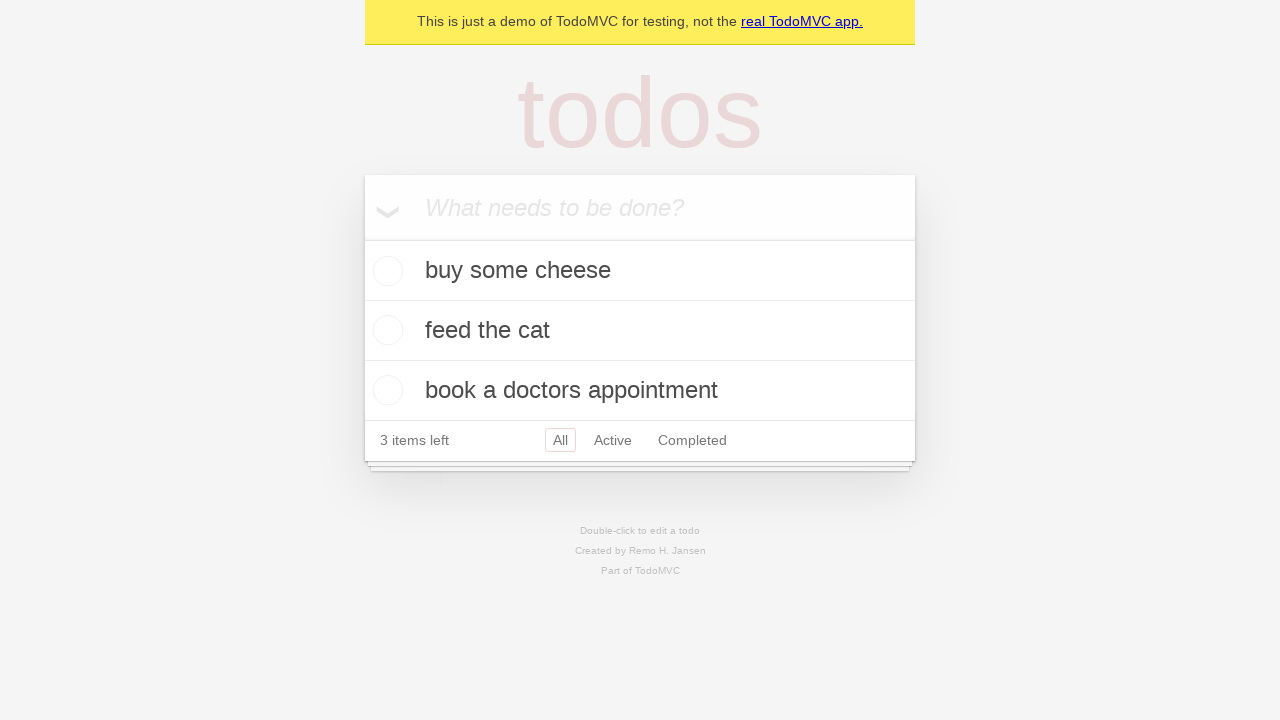

Checked the second todo item (marked as complete) at (385, 330) on [data-testid='todo-item'] >> nth=1 >> internal:role=checkbox
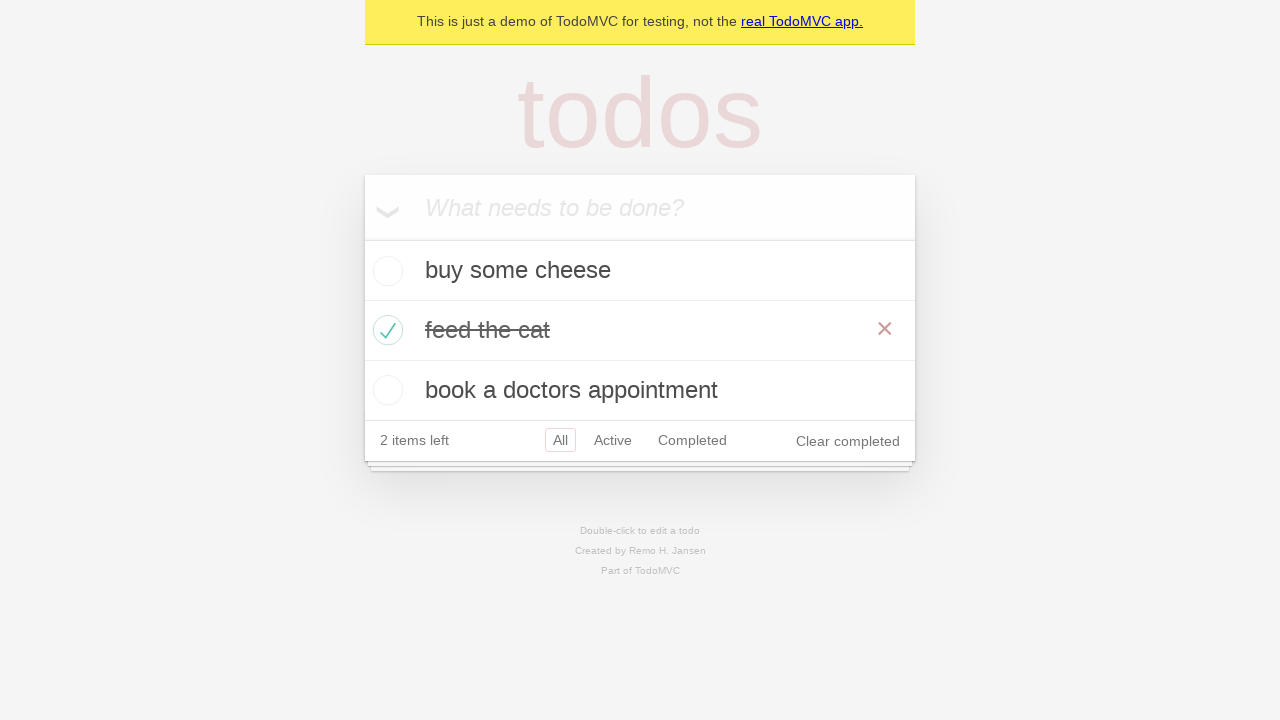

Clicked the Active filter link to display only incomplete items at (613, 440) on internal:role=link[name="Active"i]
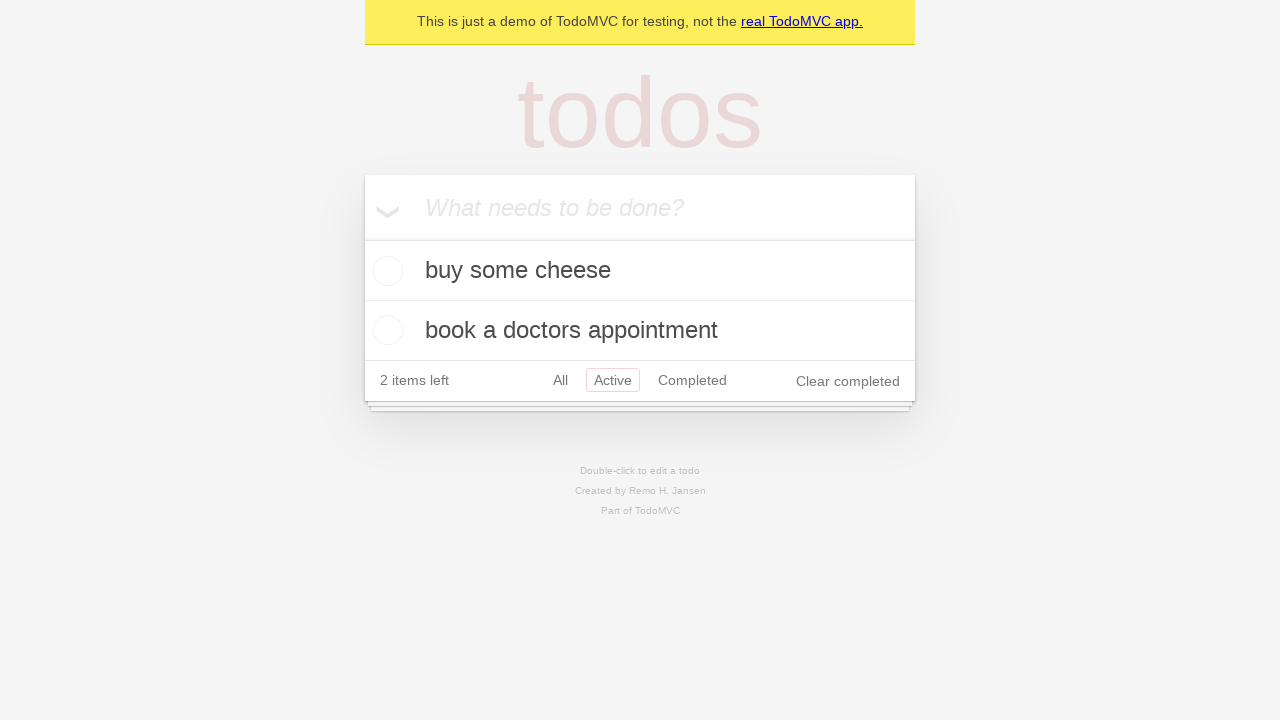

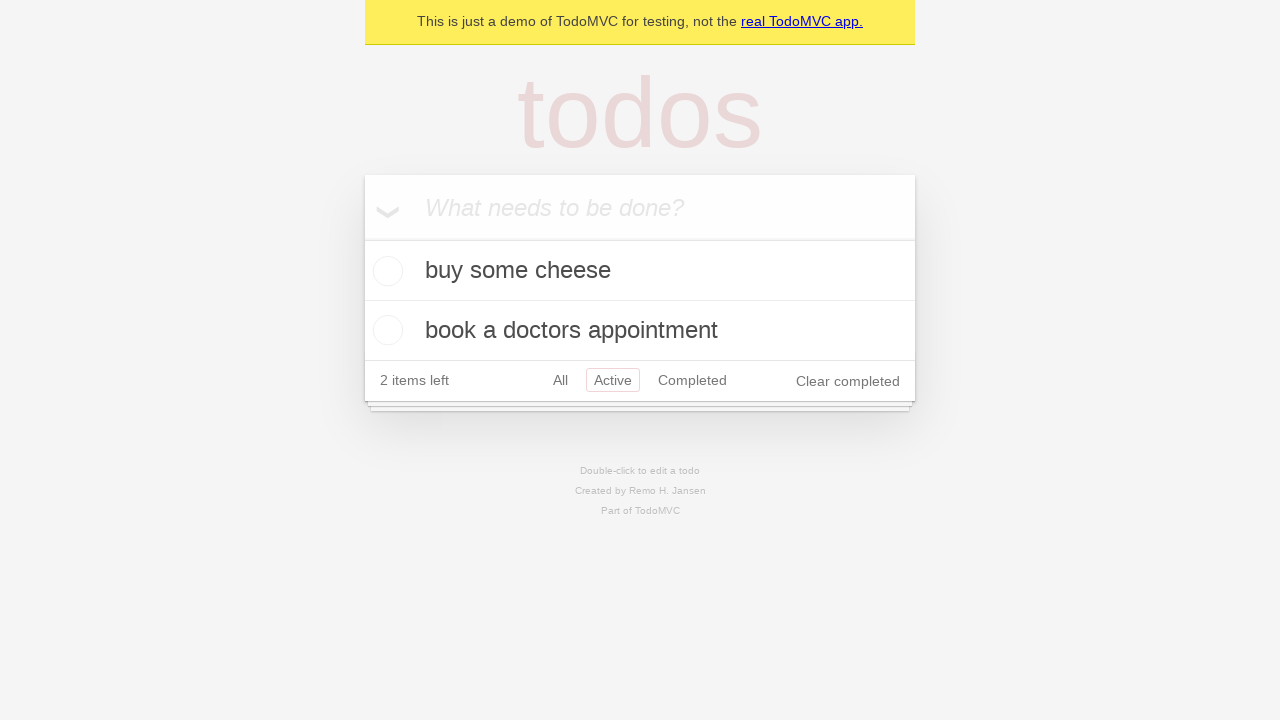